Tests closing an entry ad modal by clicking the close button in the modal footer

Starting URL: https://the-internet.herokuapp.com/entry_ad

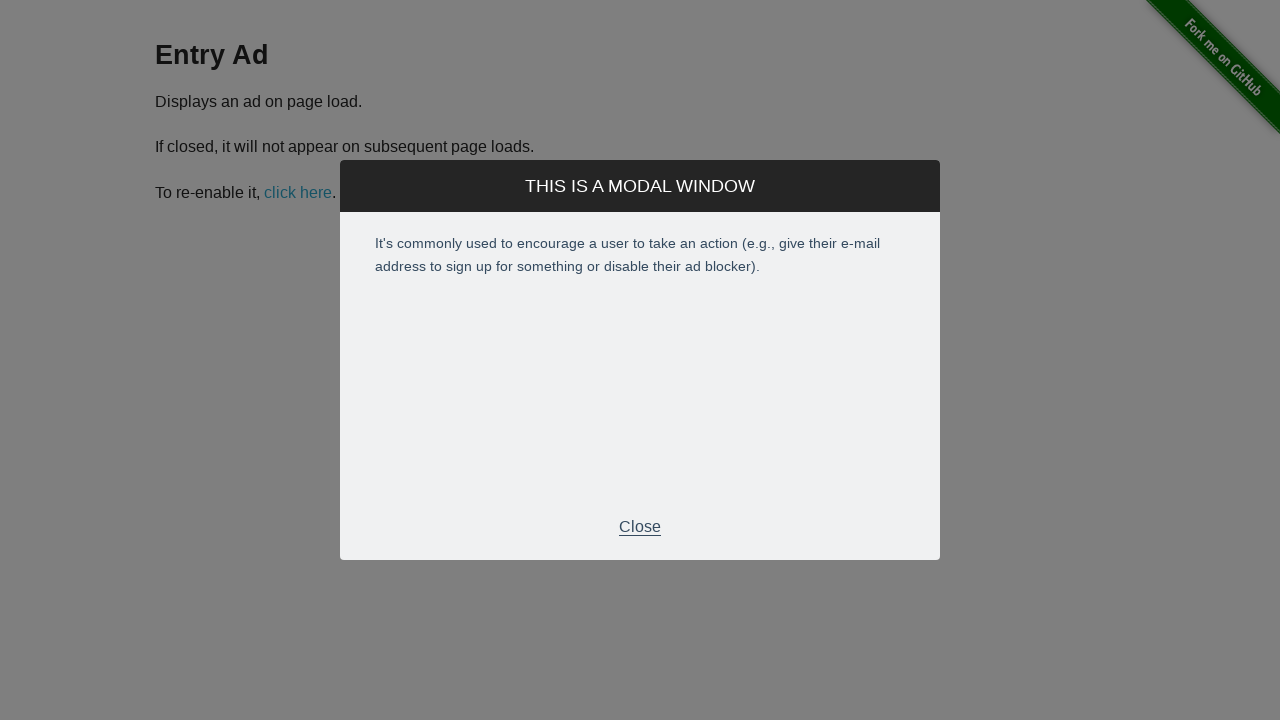

Entry ad modal footer became visible
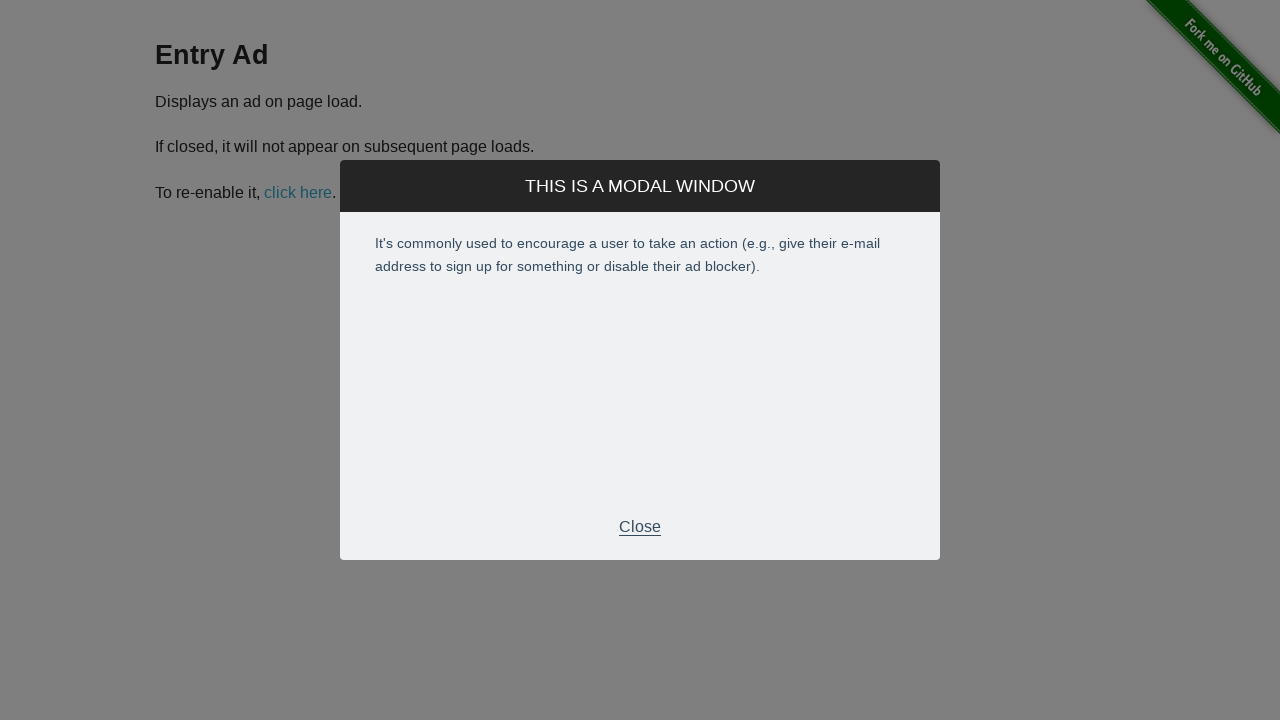

Clicked close button in modal footer to dismiss entry ad at (640, 527) on .modal-footer
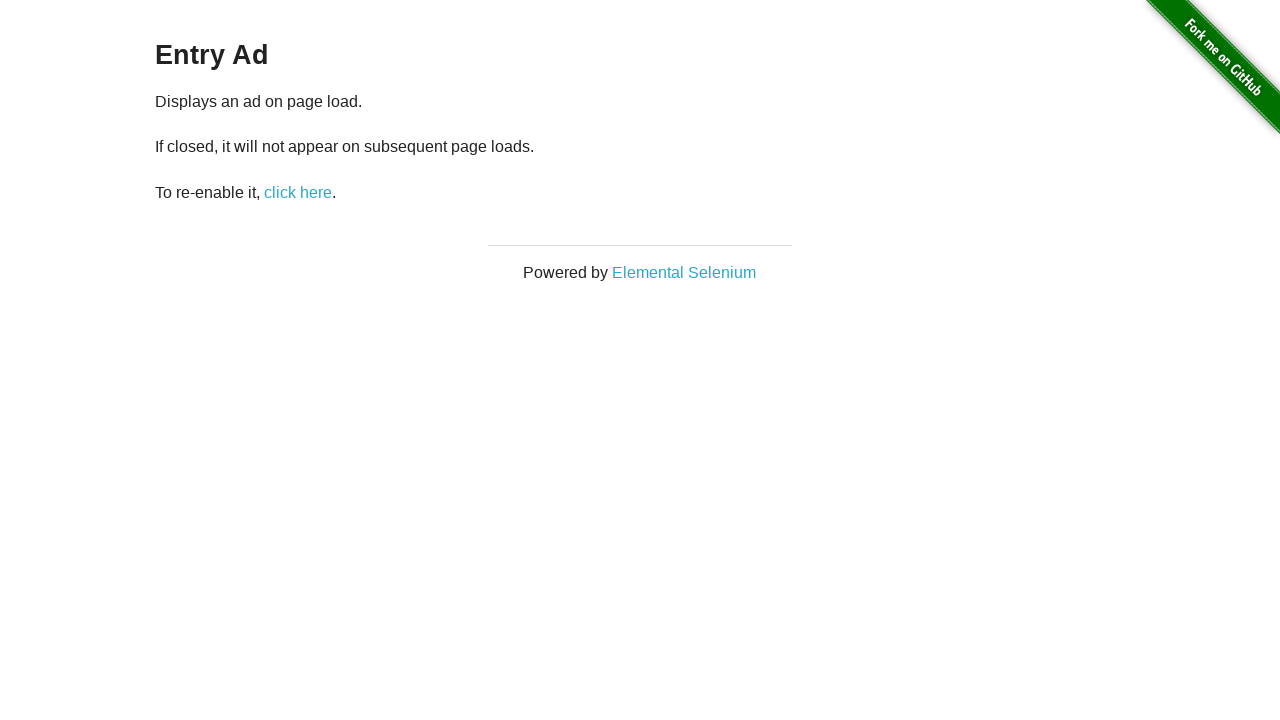

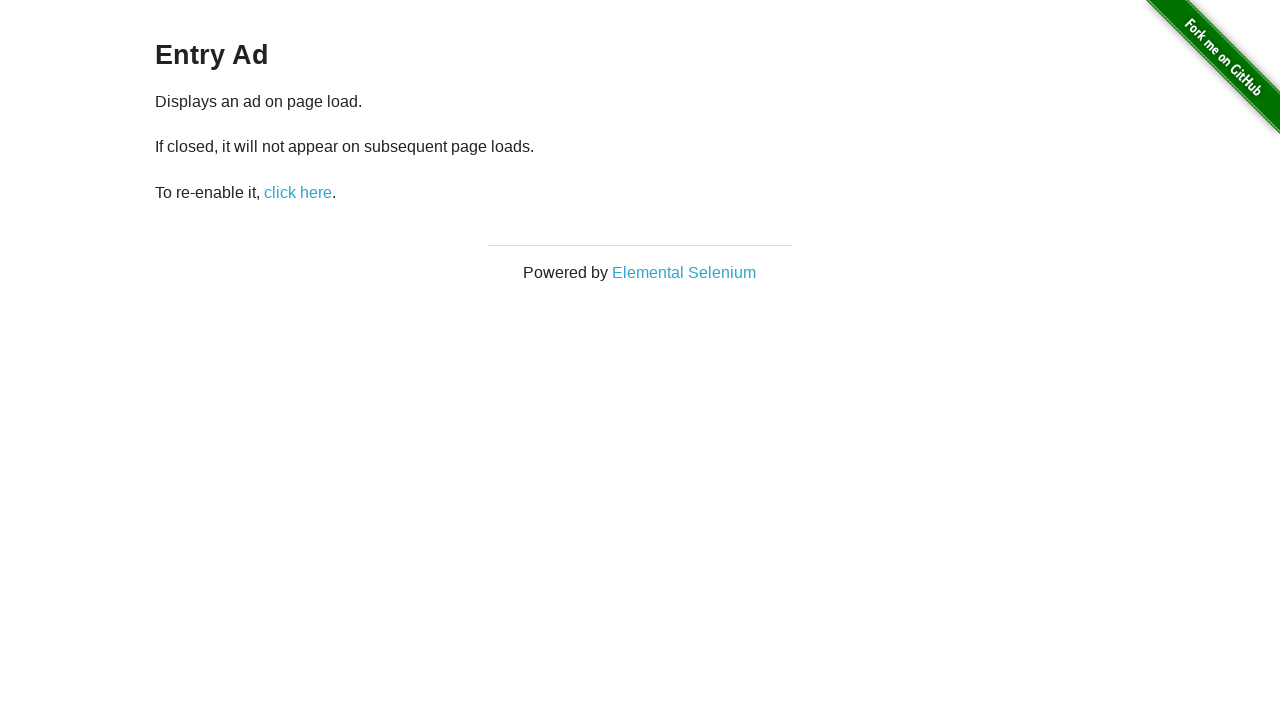